Tests filtering to display only active (incomplete) todo items

Starting URL: https://demo.playwright.dev/todomvc

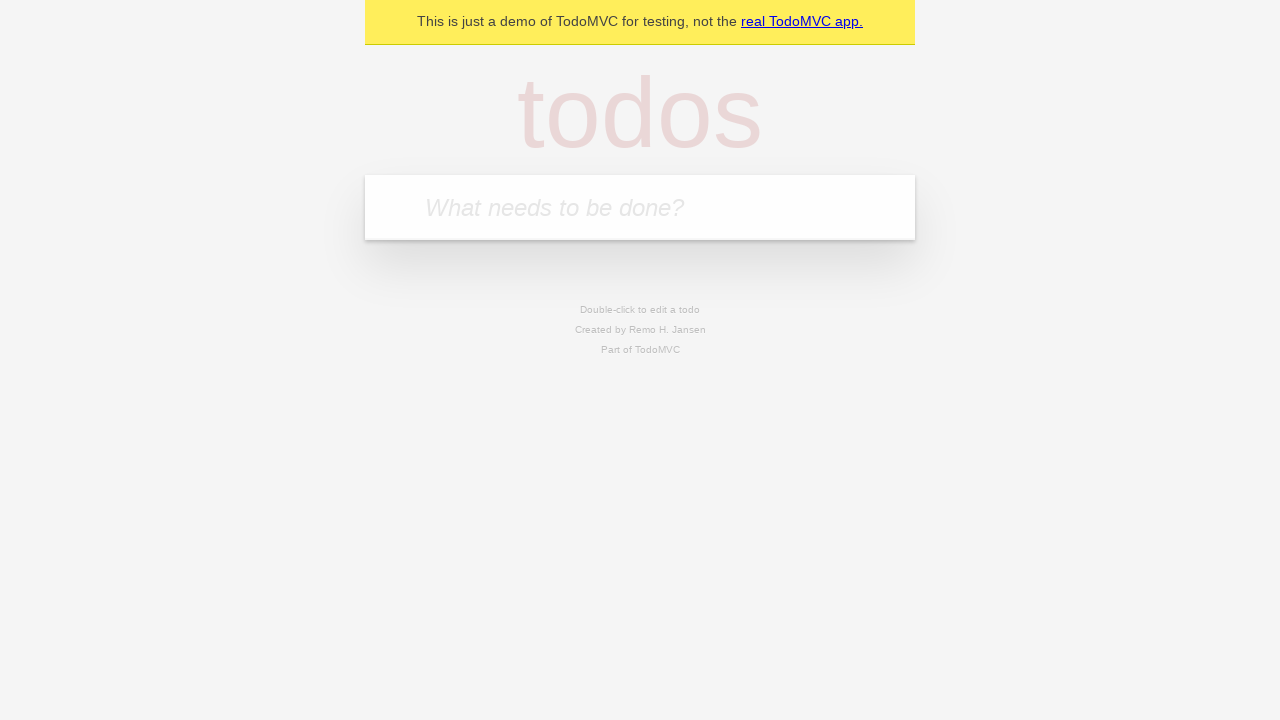

Filled input field with 'buy some cheese' on internal:attr=[placeholder="What needs to be done?"i]
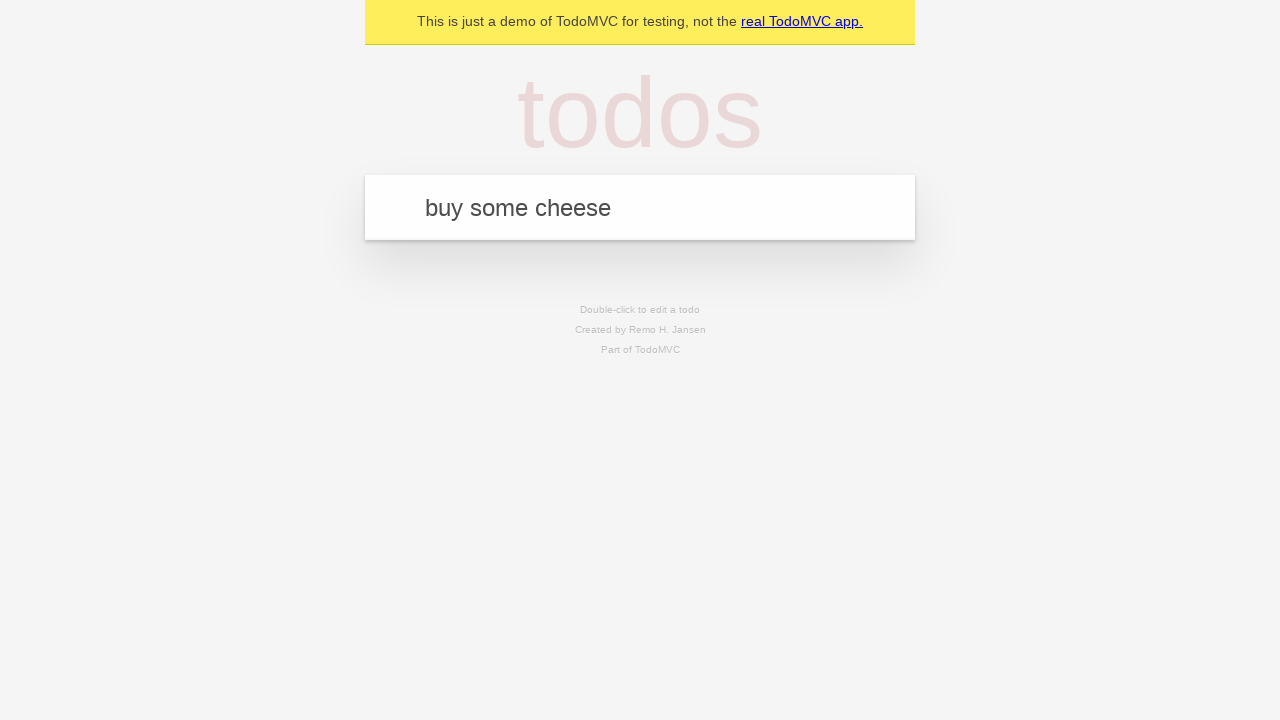

Pressed Enter to create first todo item on internal:attr=[placeholder="What needs to be done?"i]
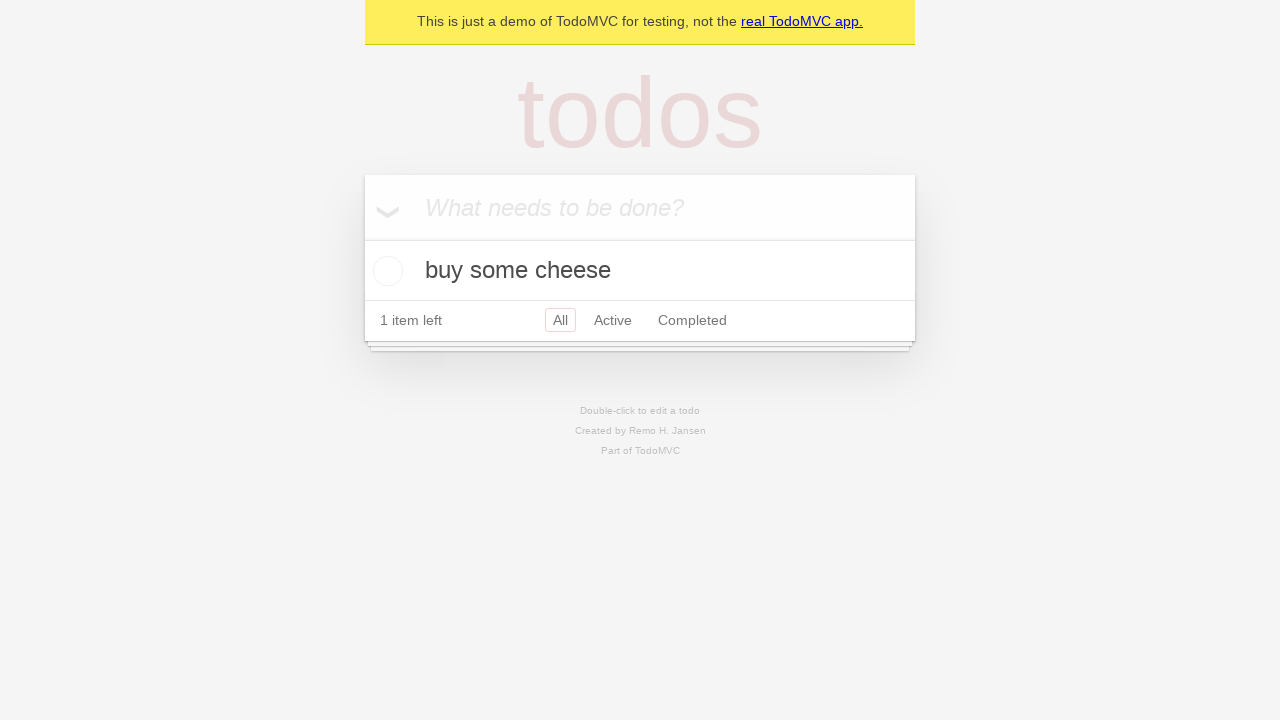

Filled input field with 'feed the cat' on internal:attr=[placeholder="What needs to be done?"i]
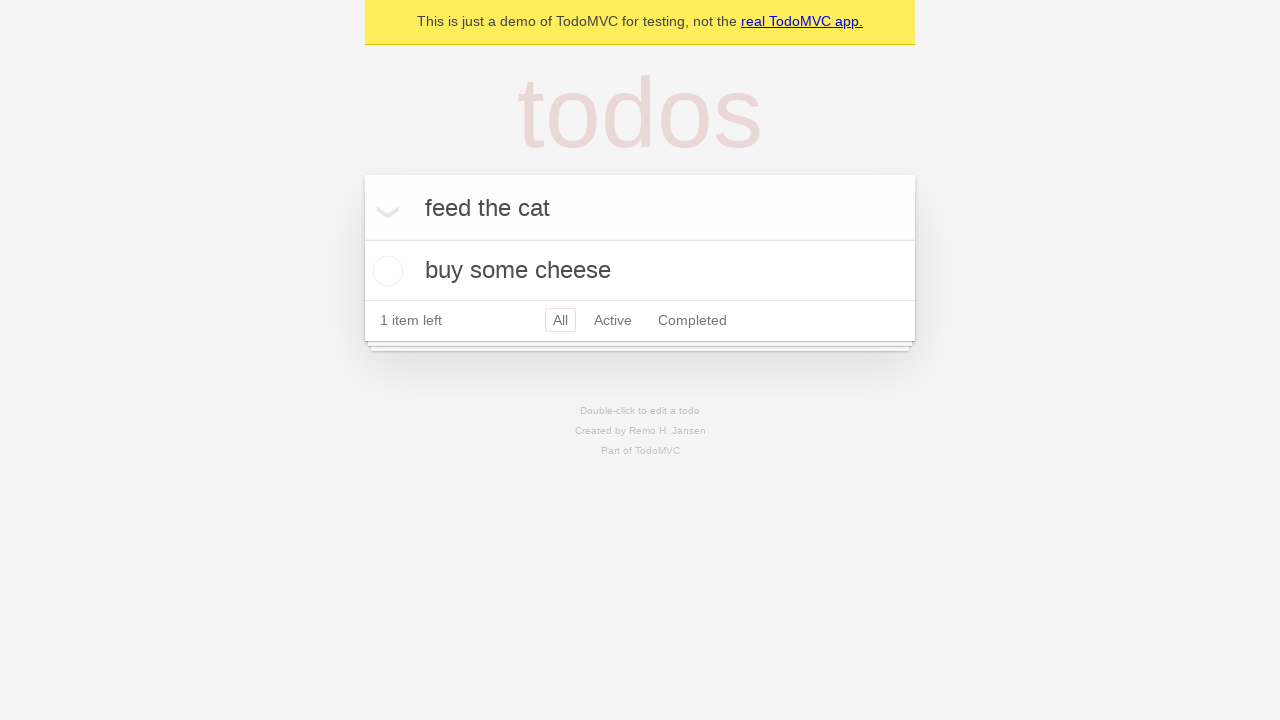

Pressed Enter to create second todo item on internal:attr=[placeholder="What needs to be done?"i]
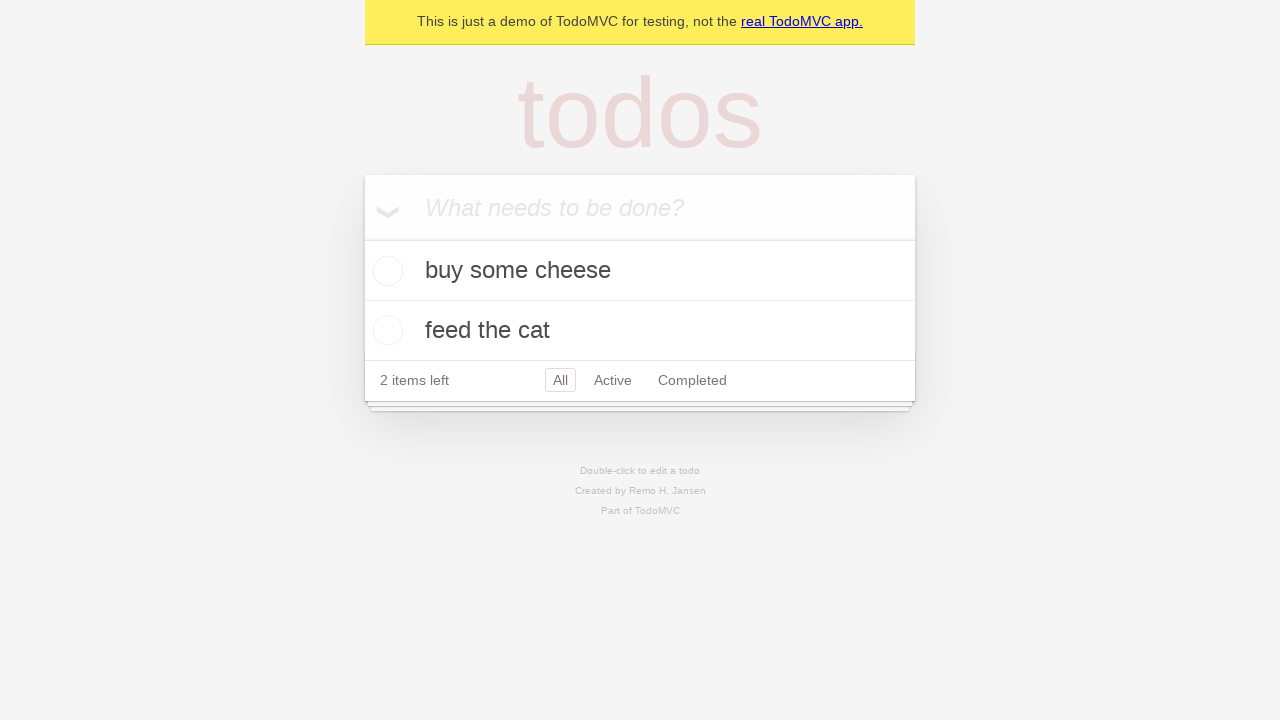

Filled input field with 'book a doctors appointment' on internal:attr=[placeholder="What needs to be done?"i]
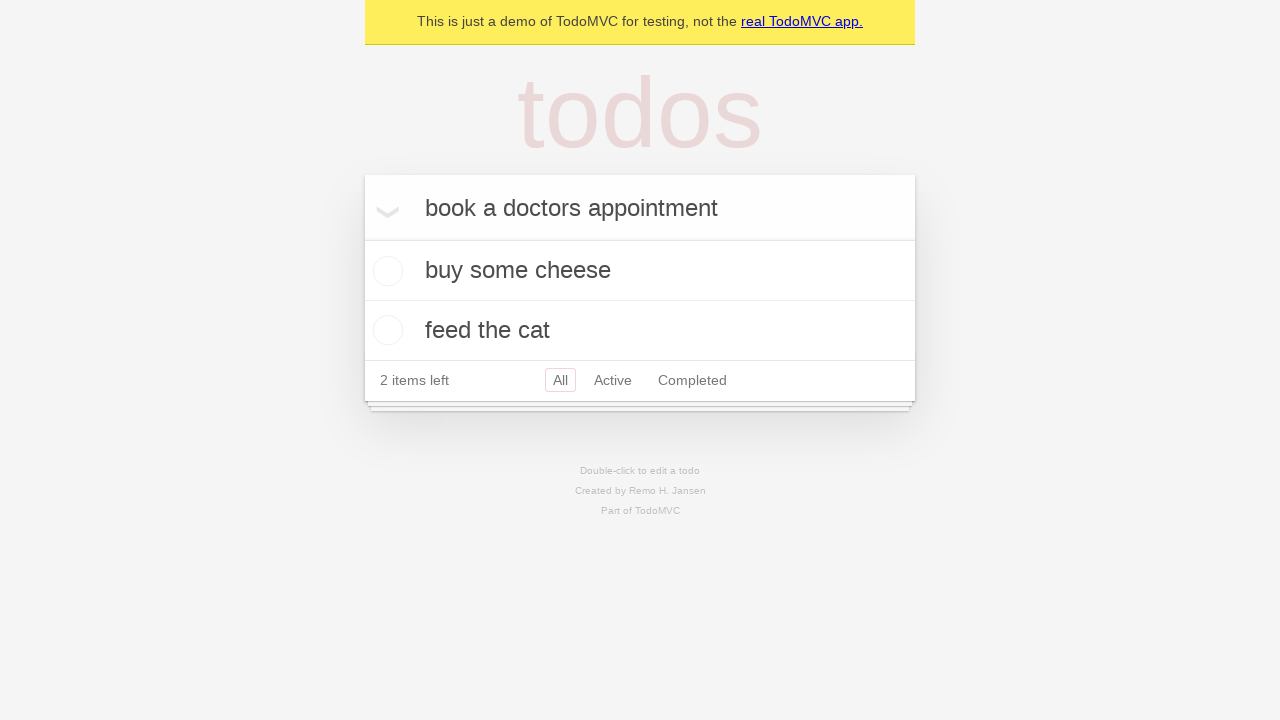

Pressed Enter to create third todo item on internal:attr=[placeholder="What needs to be done?"i]
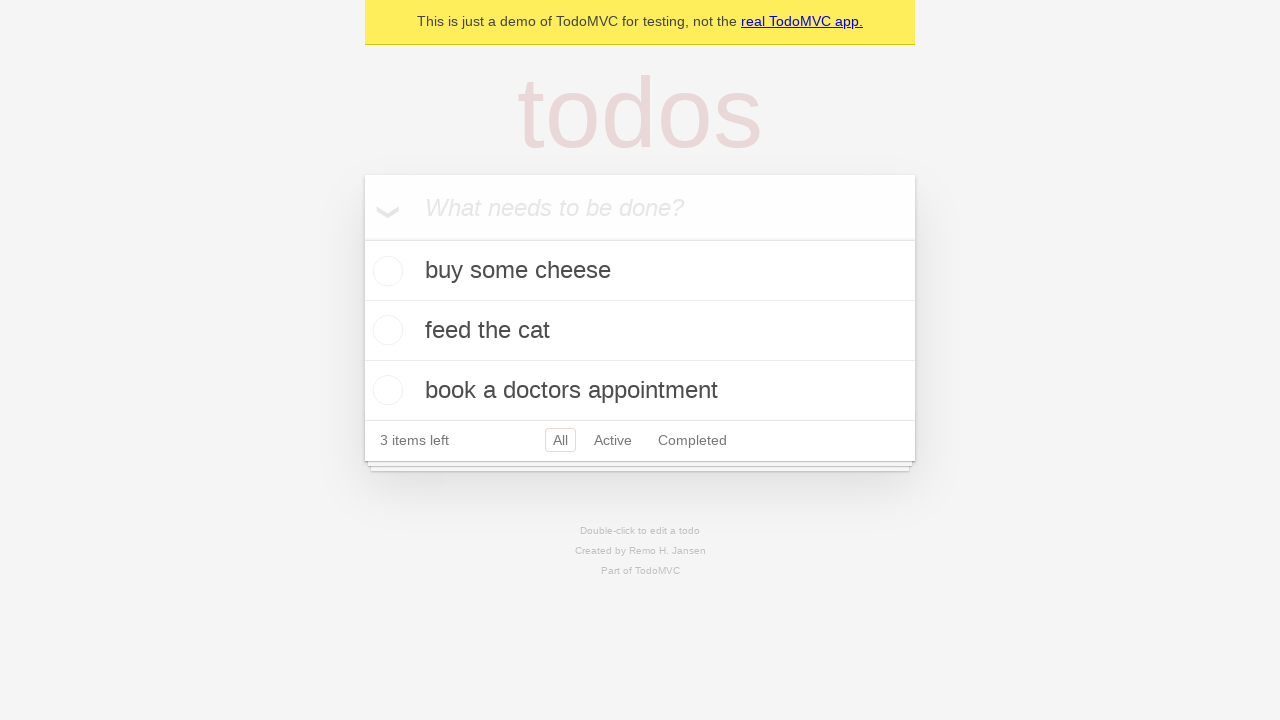

Waited for all 3 todo items to be created
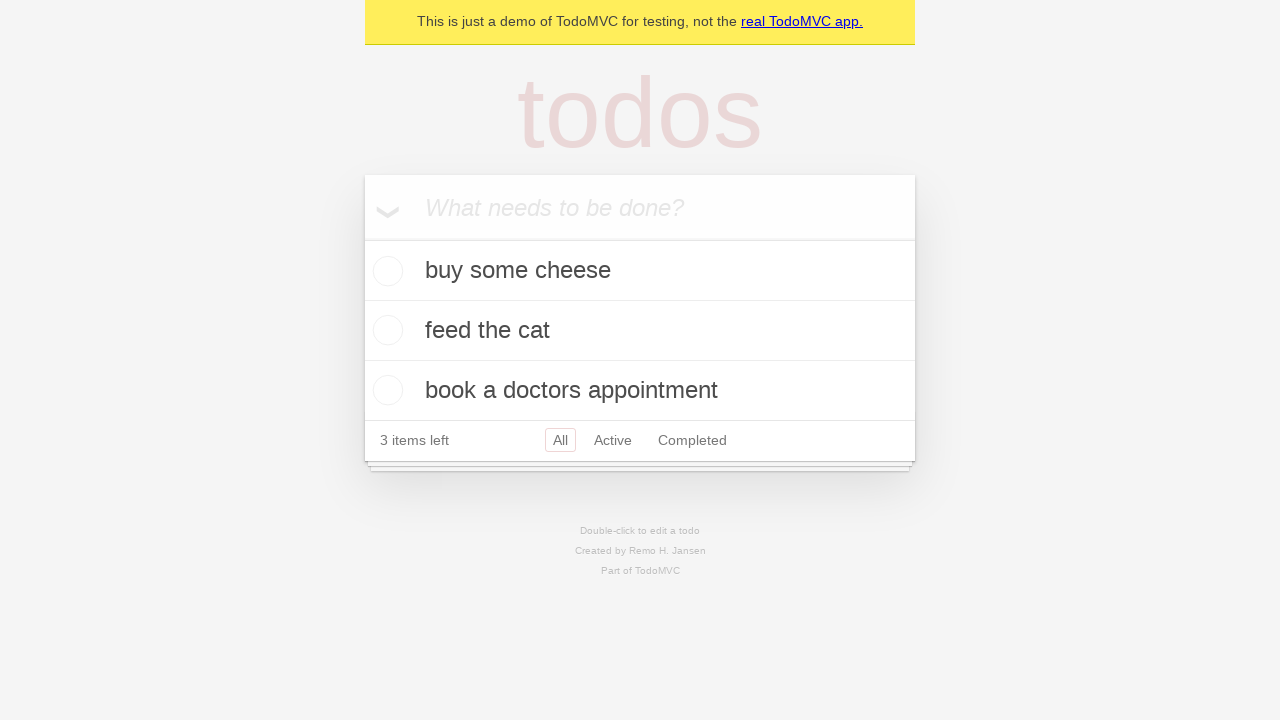

Checked the second todo item (marked as complete) at (385, 330) on [data-testid='todo-item'] >> nth=1 >> internal:role=checkbox
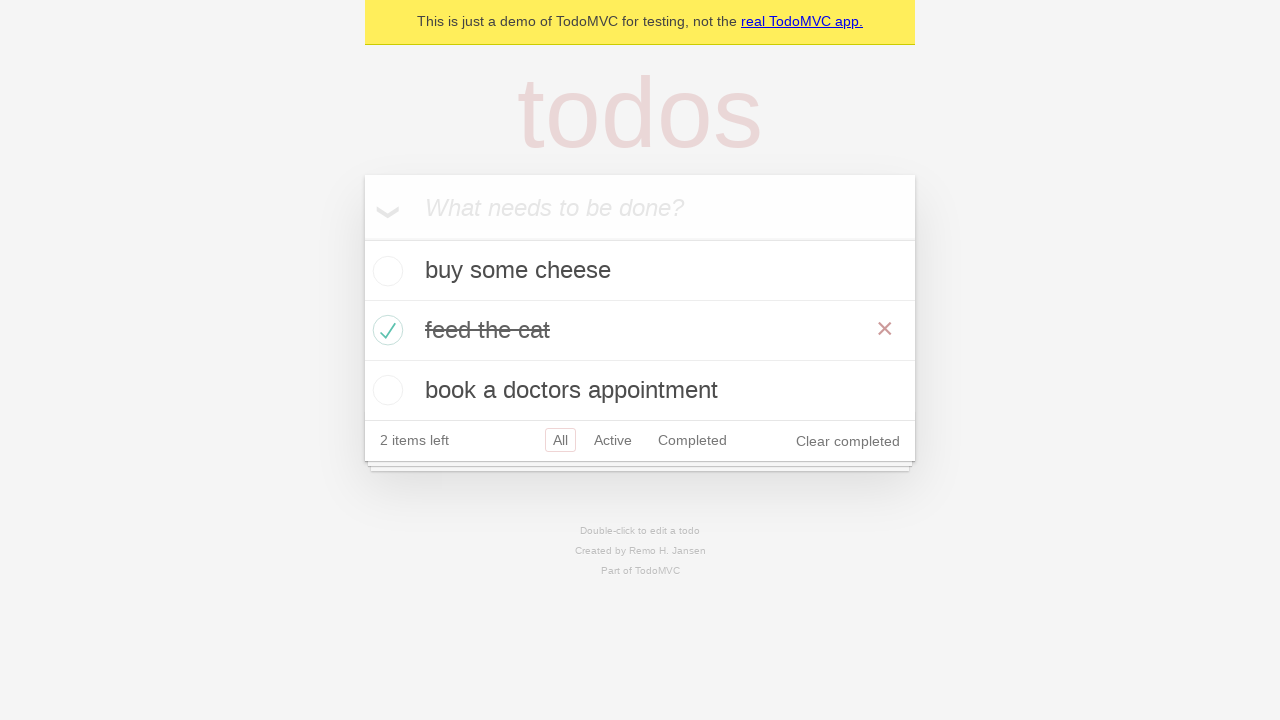

Clicked 'Active' filter to display only incomplete items at (613, 440) on internal:role=link[name="Active"i]
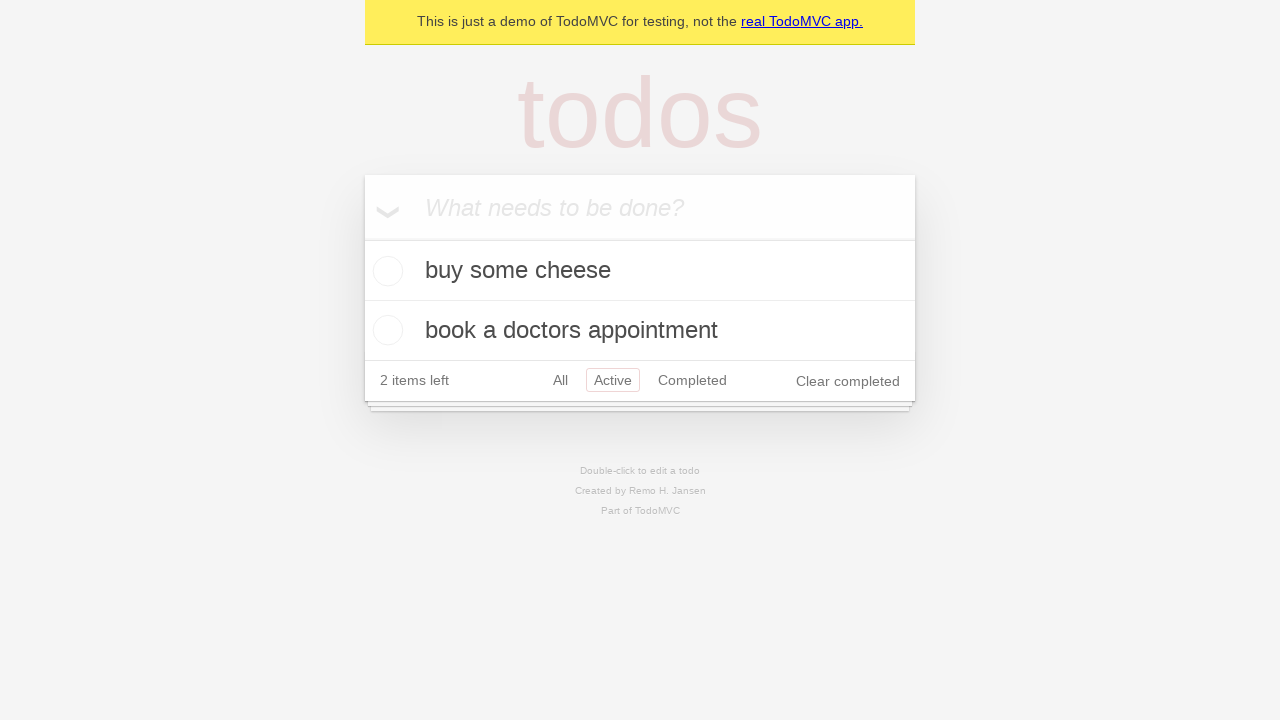

Verified that 2 active (incomplete) todo items are displayed
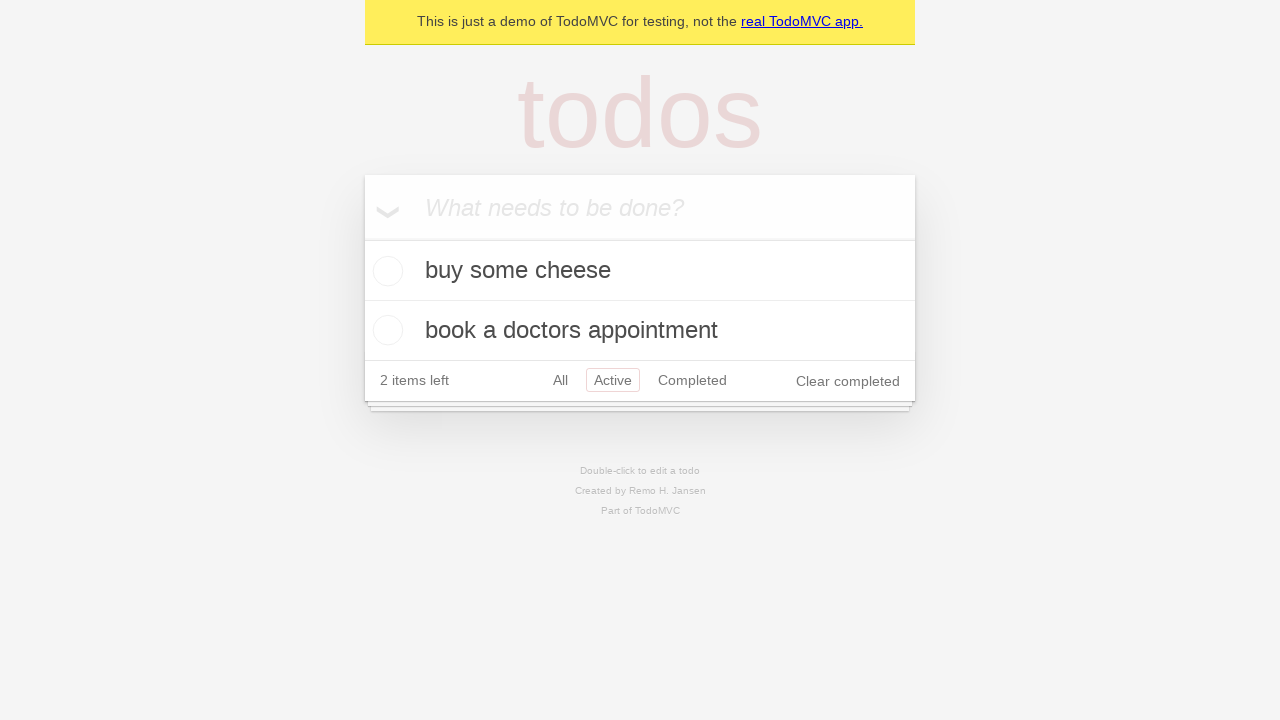

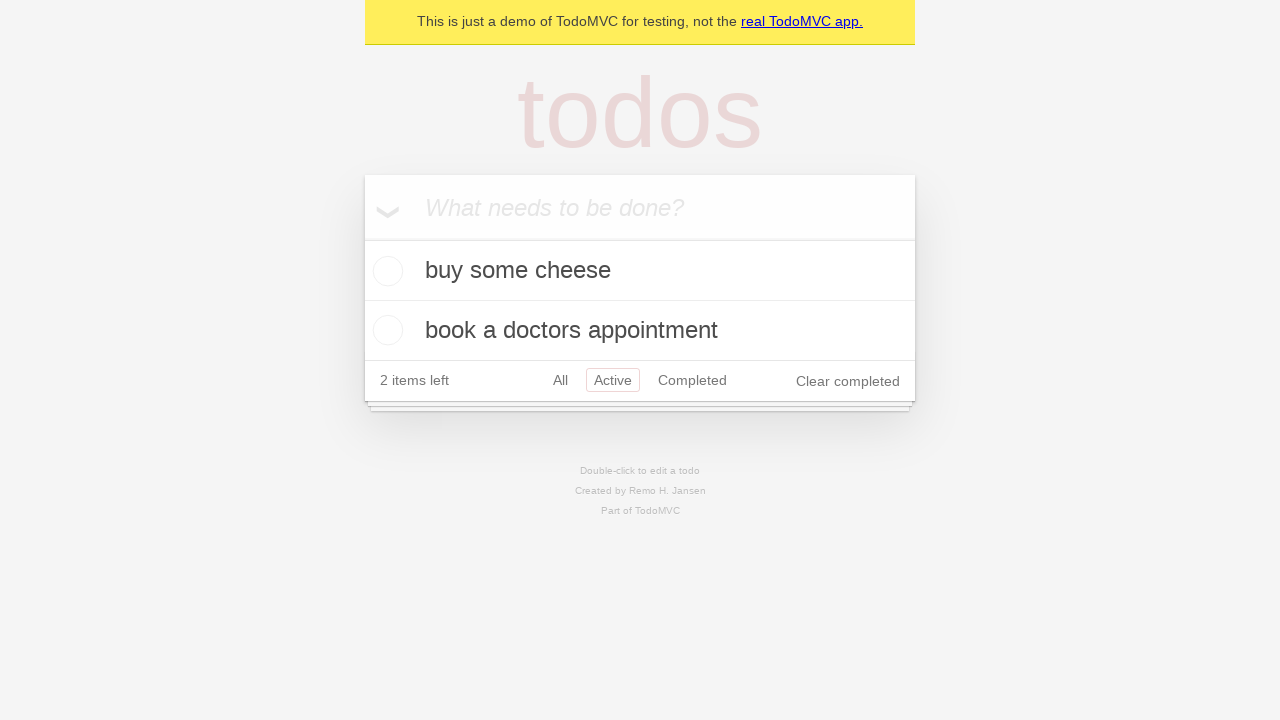